Tests the search functionality on python.org by entering "pycon" in the search box and submitting the search form using the Enter key.

Starting URL: https://www.python.org

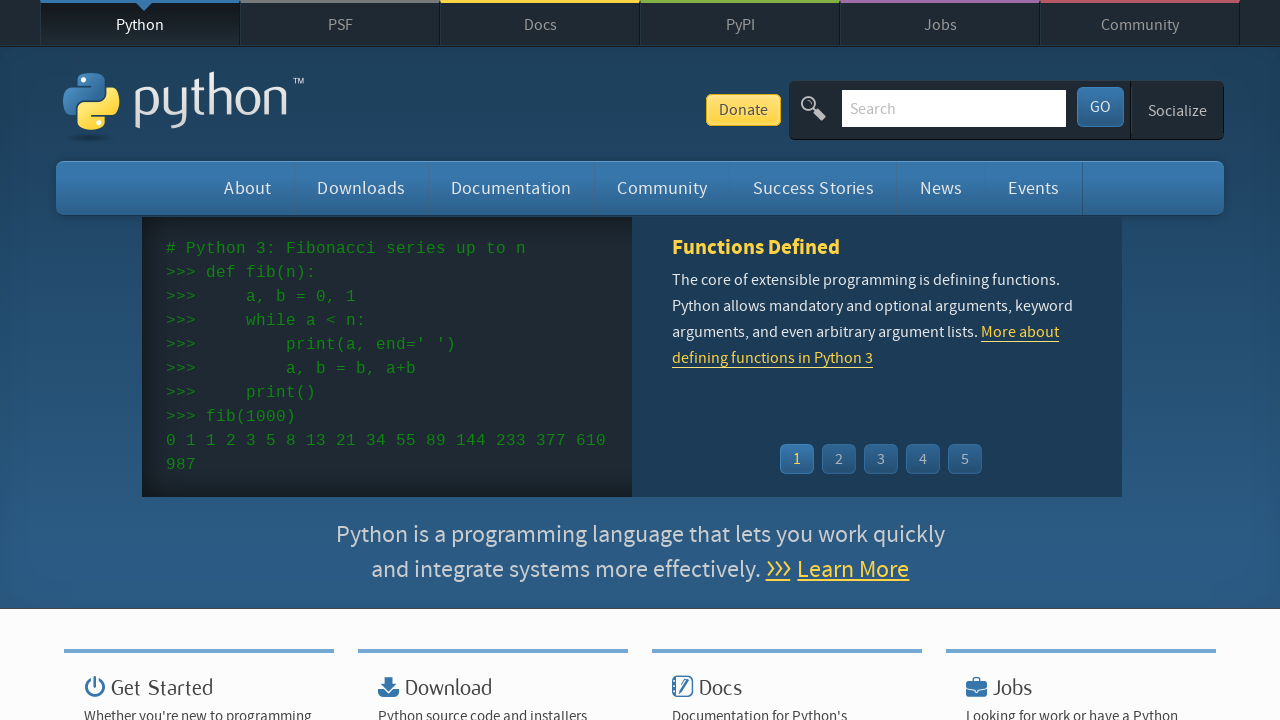

Verified 'Python' is in page title
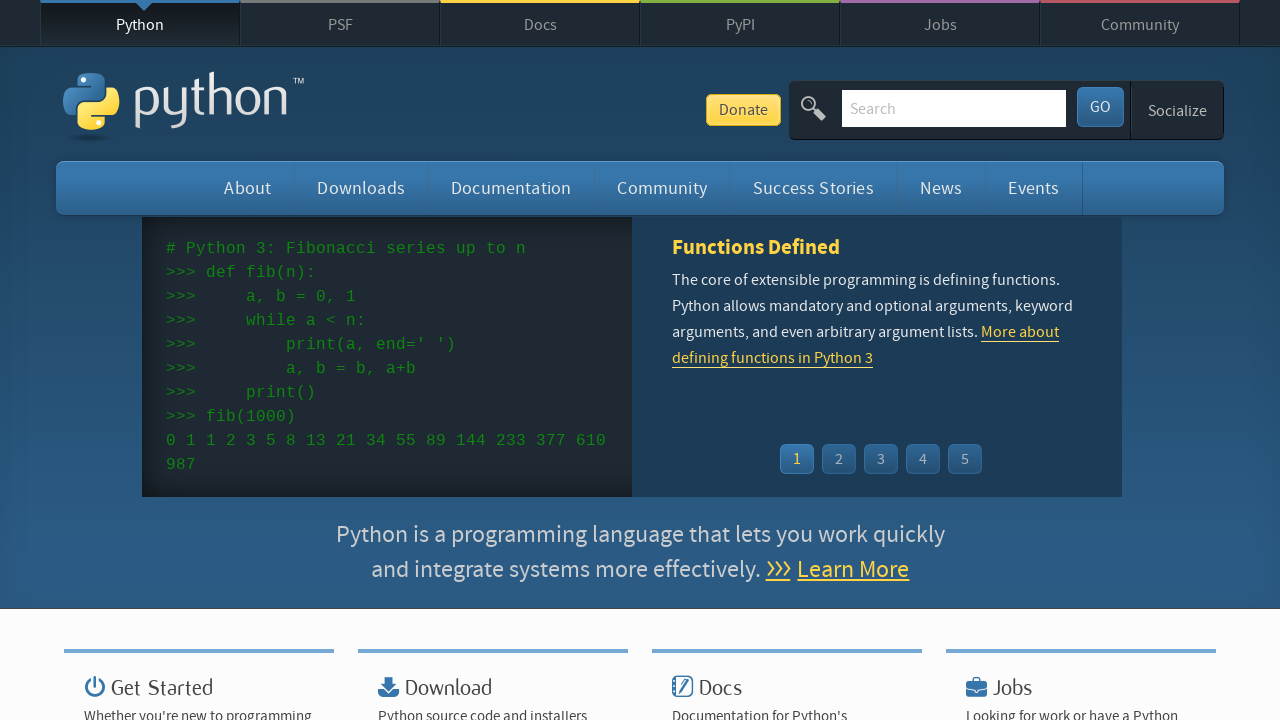

Filled search box with 'pycon' on input[name='q']
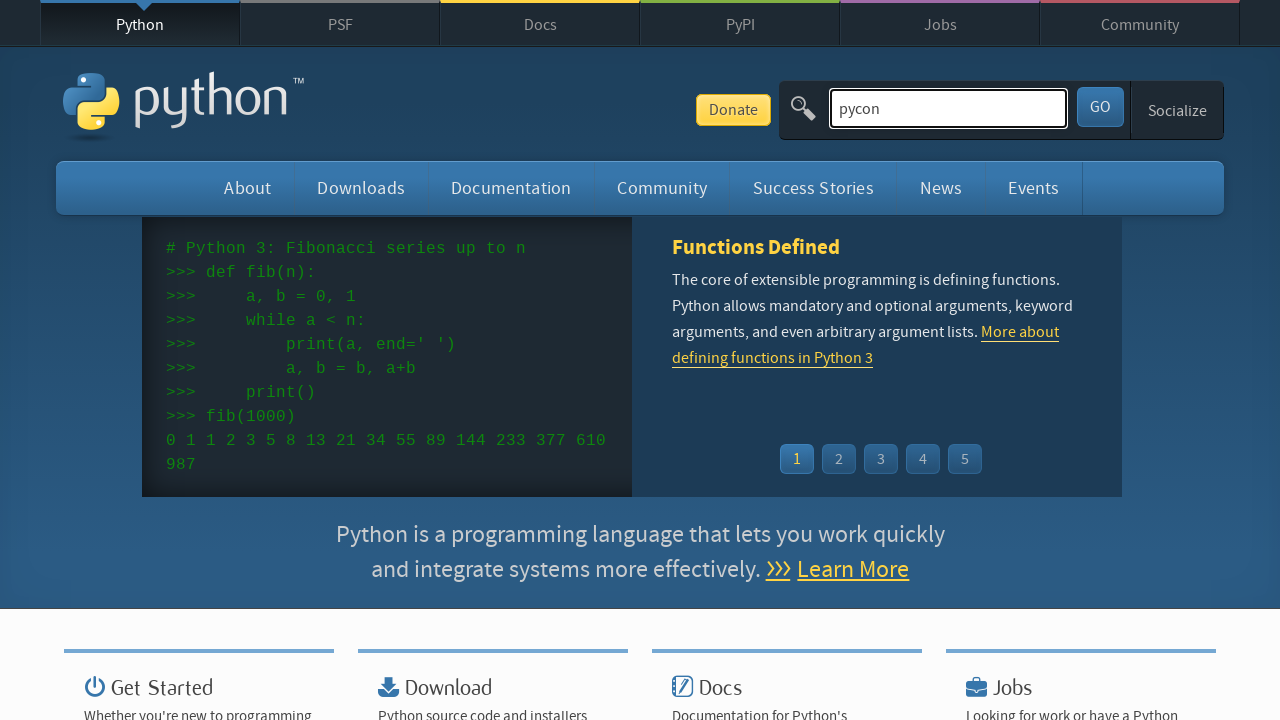

Pressed Enter to submit search form on input[name='q']
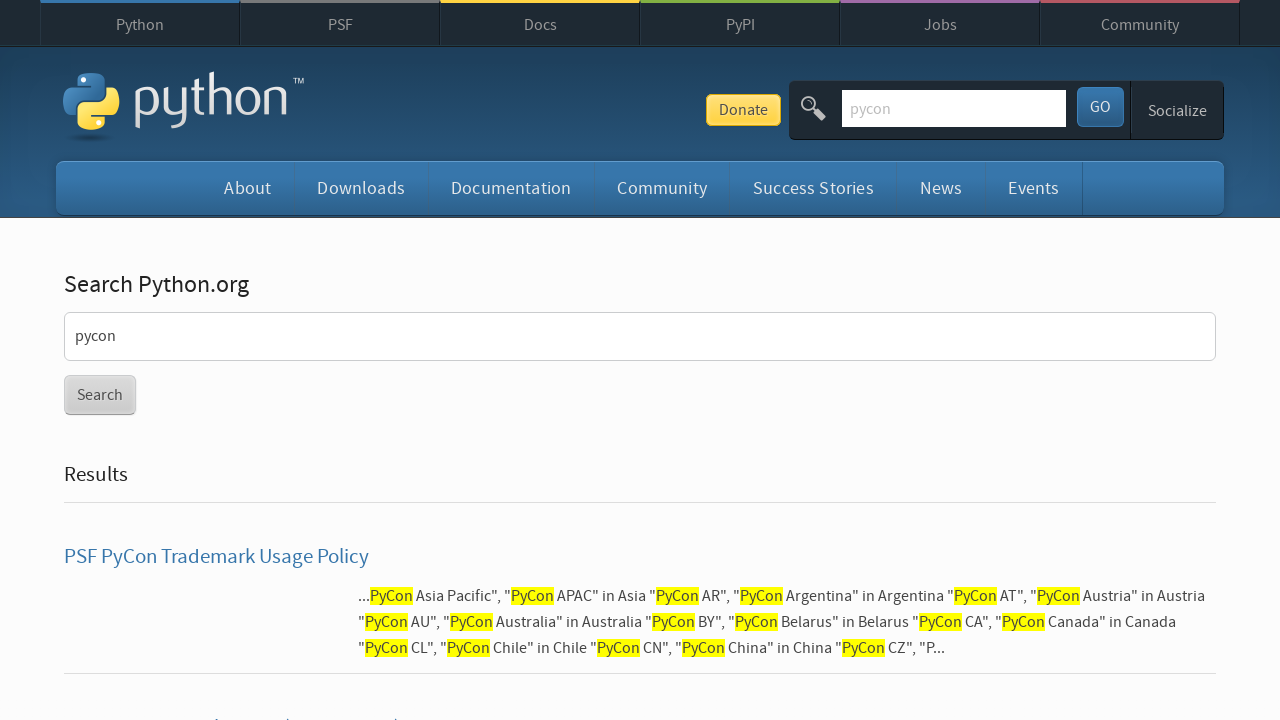

Waited for network to become idle after search
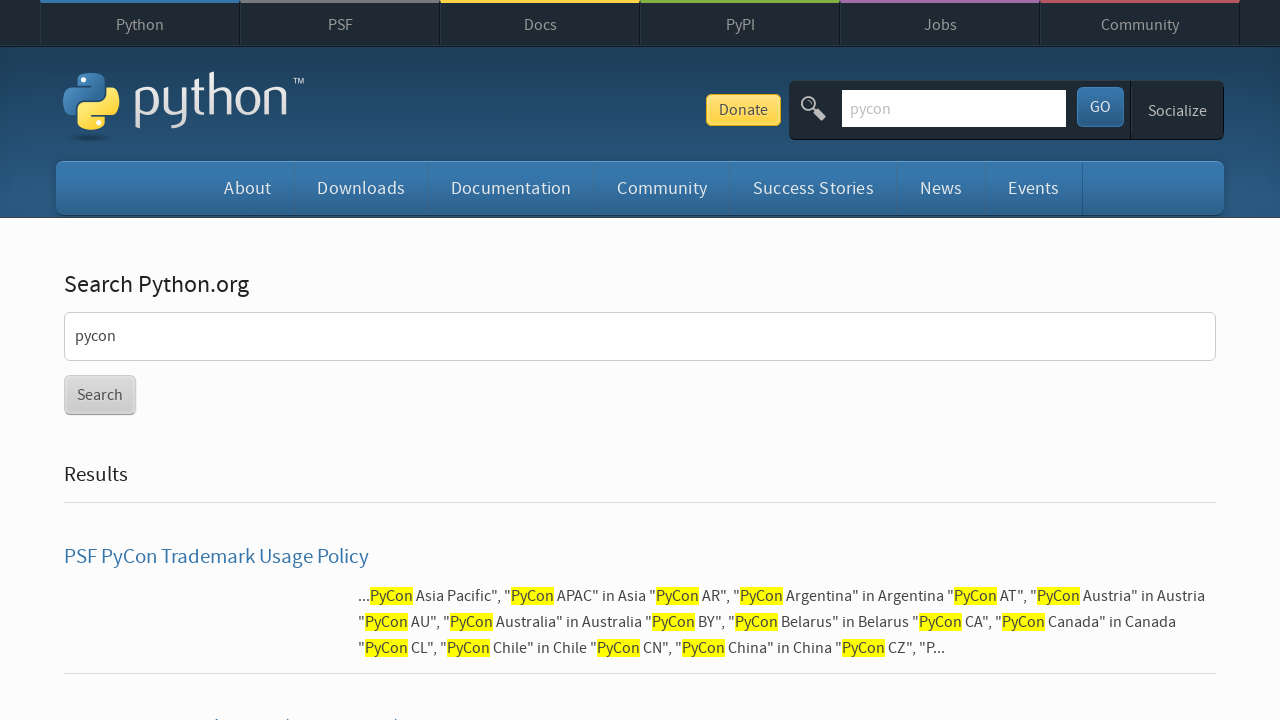

Verified search results were found (no 'No results found' message)
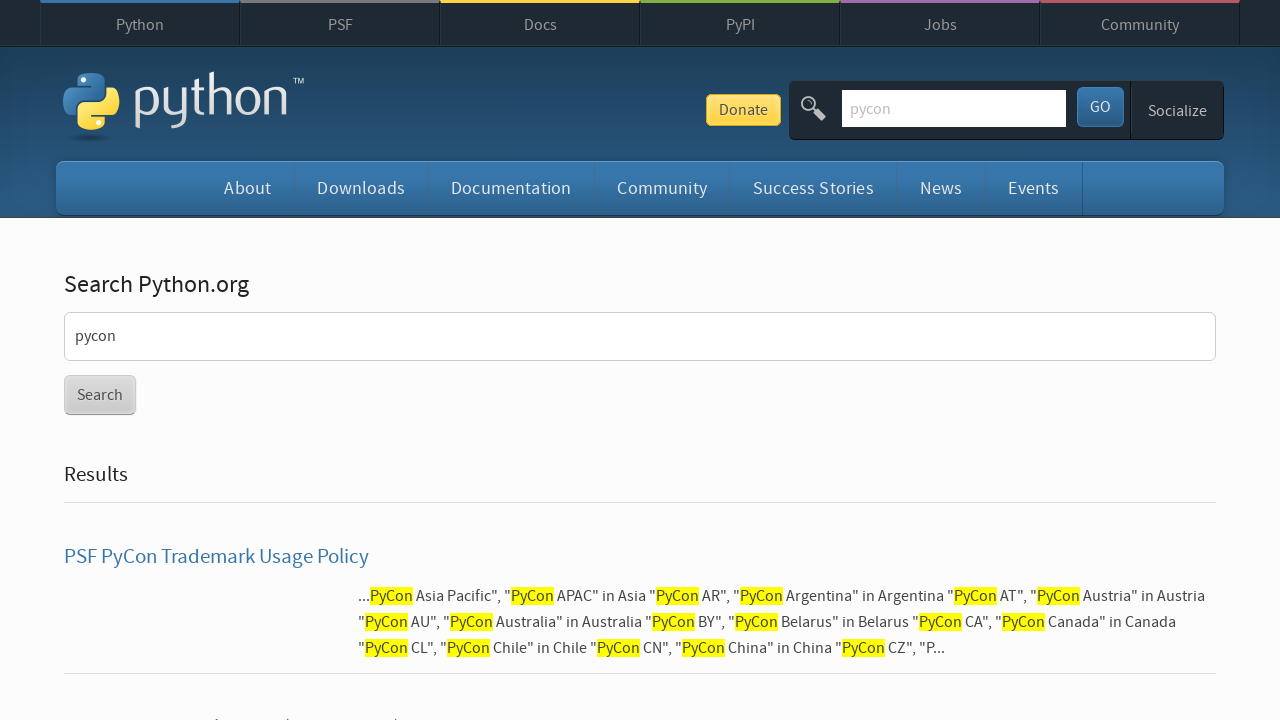

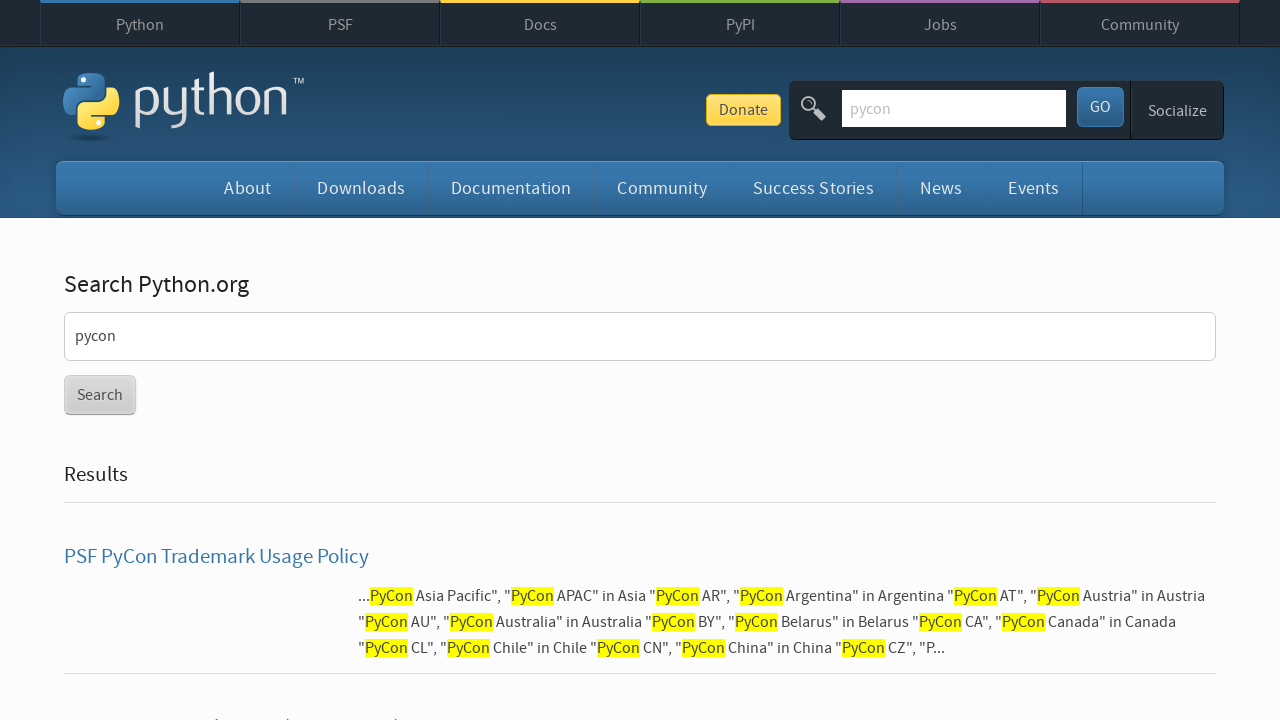